Tests the forgot password functionality by navigating to the password reset form, filling in user details (name, phone number, new password, confirm password), and submitting the form to save the new password.

Starting URL: https://rahulshettyacademy.com/client

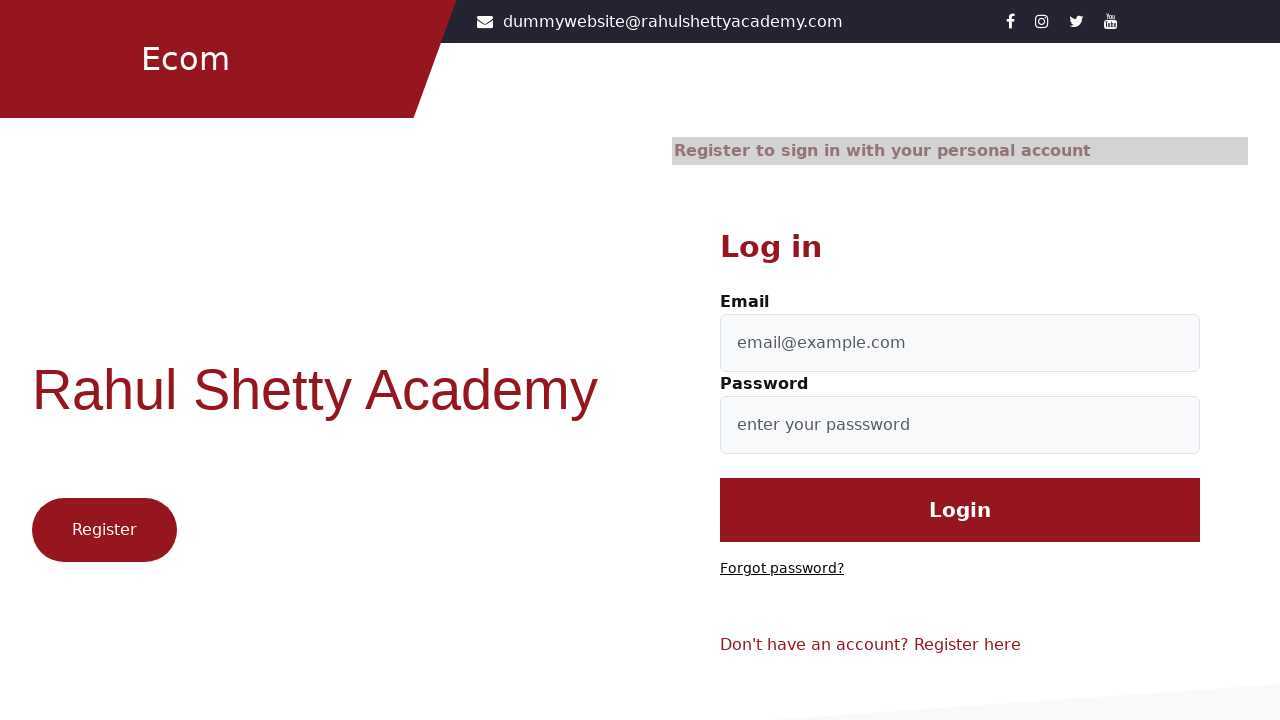

Clicked 'Forgot password?' link to navigate to password reset form at (782, 569) on text=Forgot password?
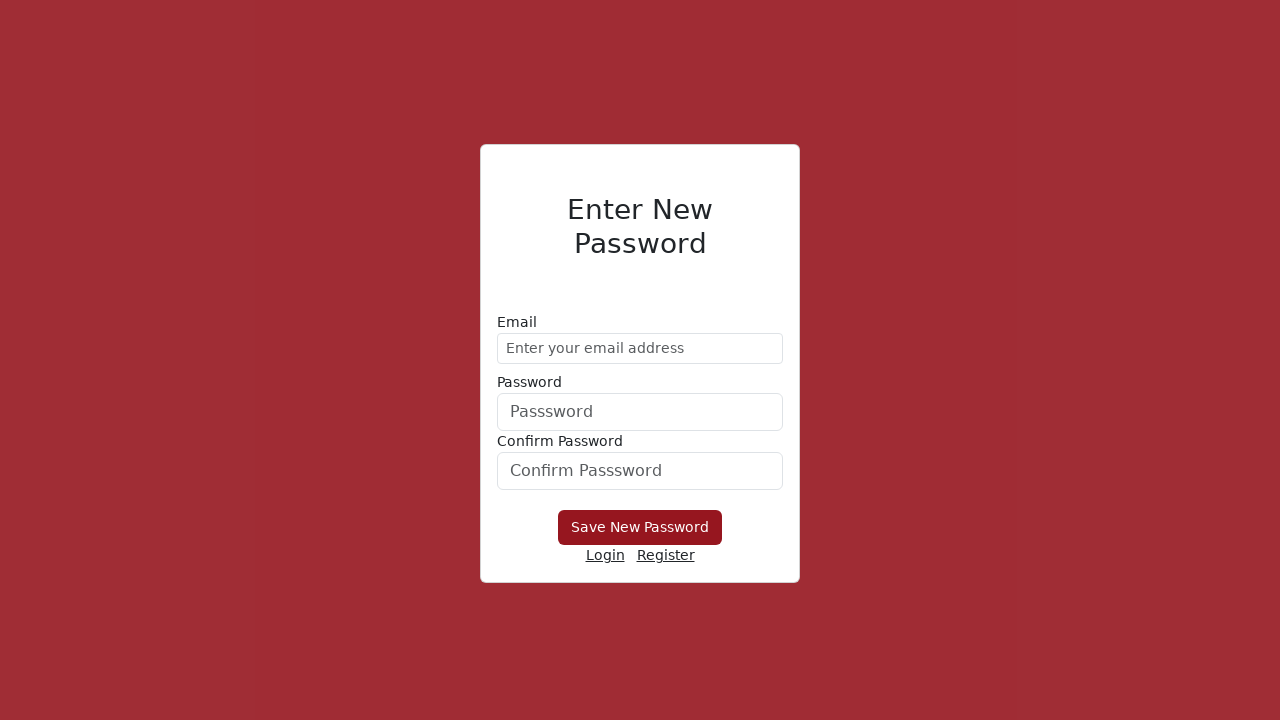

Filled in name field with 'Rohan' on form div:nth-child(1) input
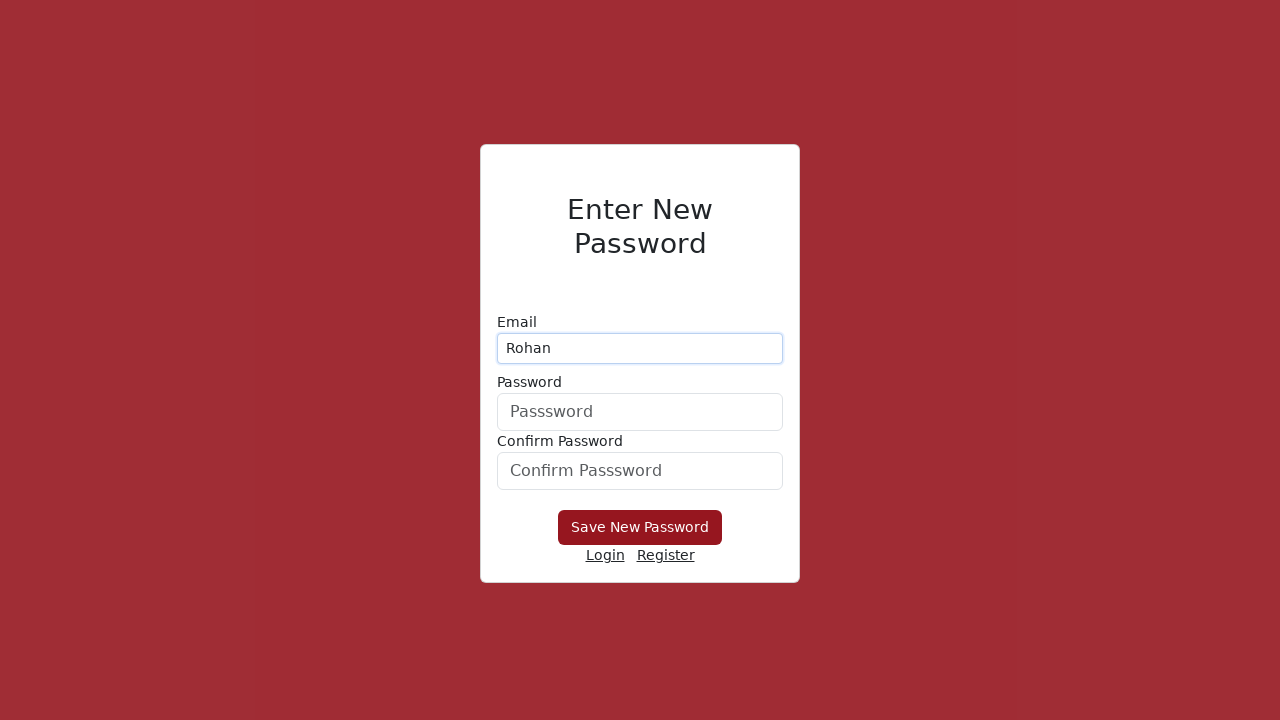

Filled in phone number field with '1234567890' on form div:nth-child(2) input
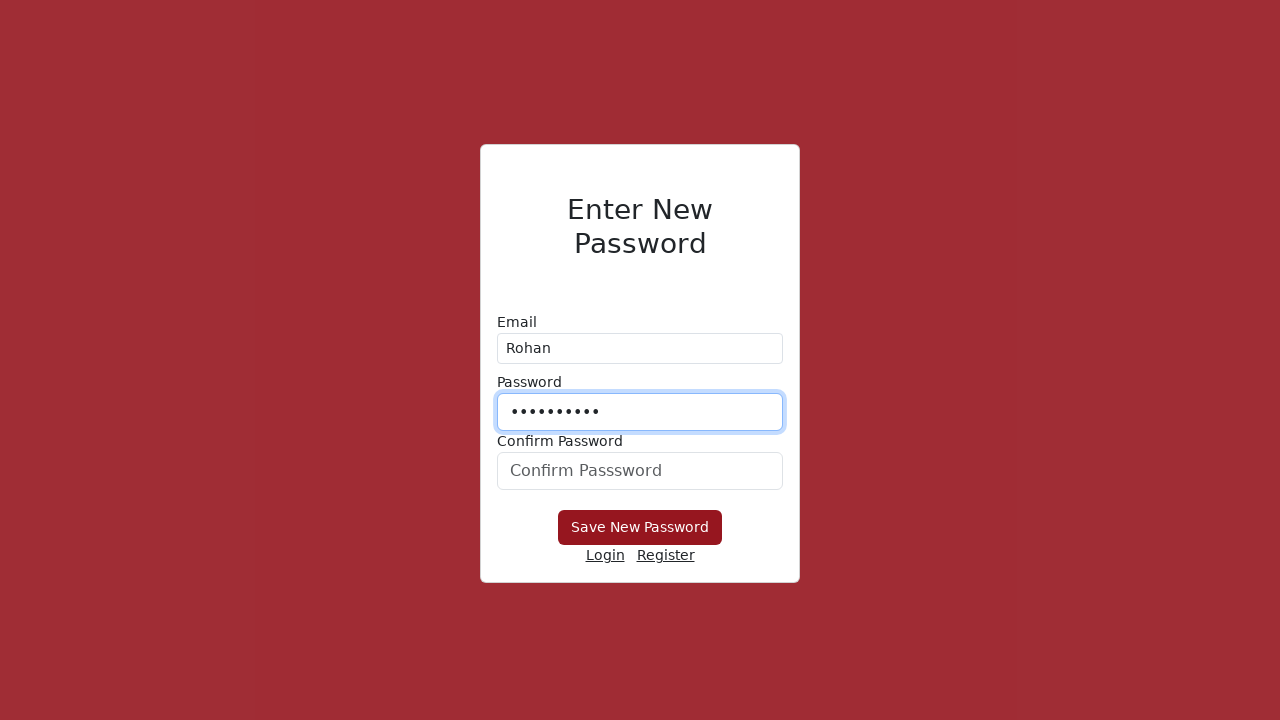

Filled in new password field with '1234567890' on #userPassword
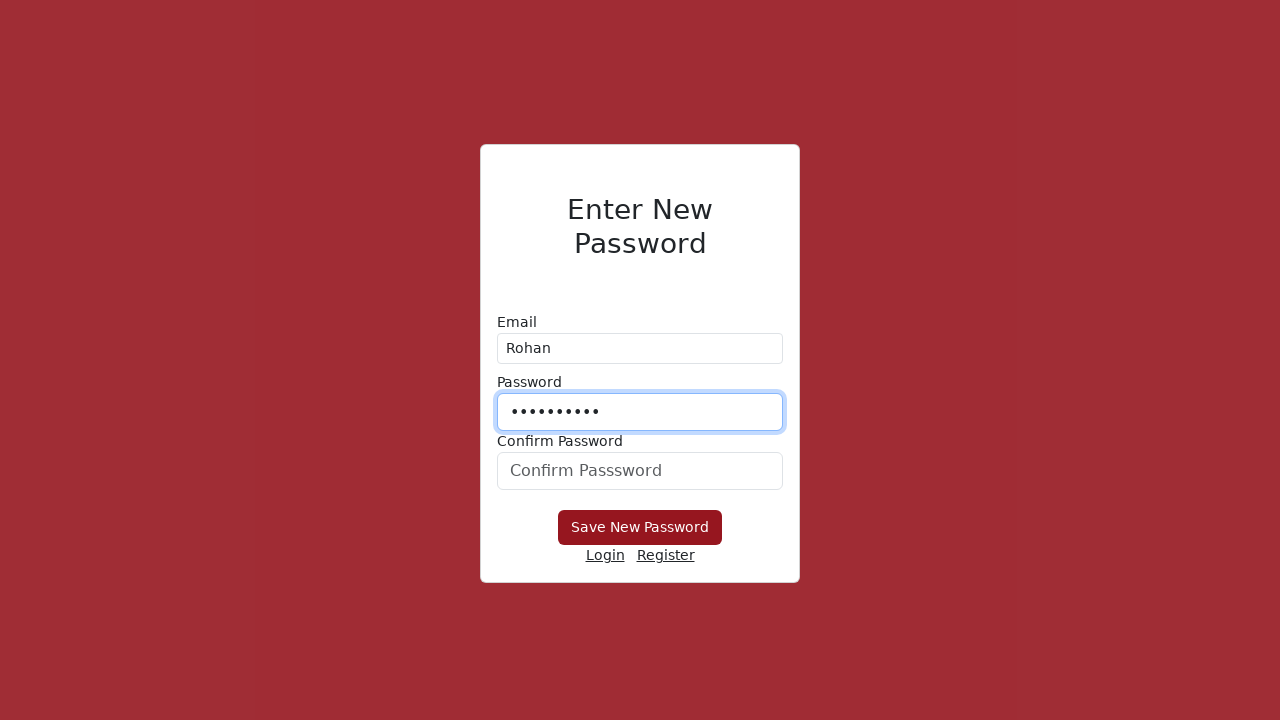

Filled in confirm password field with '1234567890' on #confirmPassword
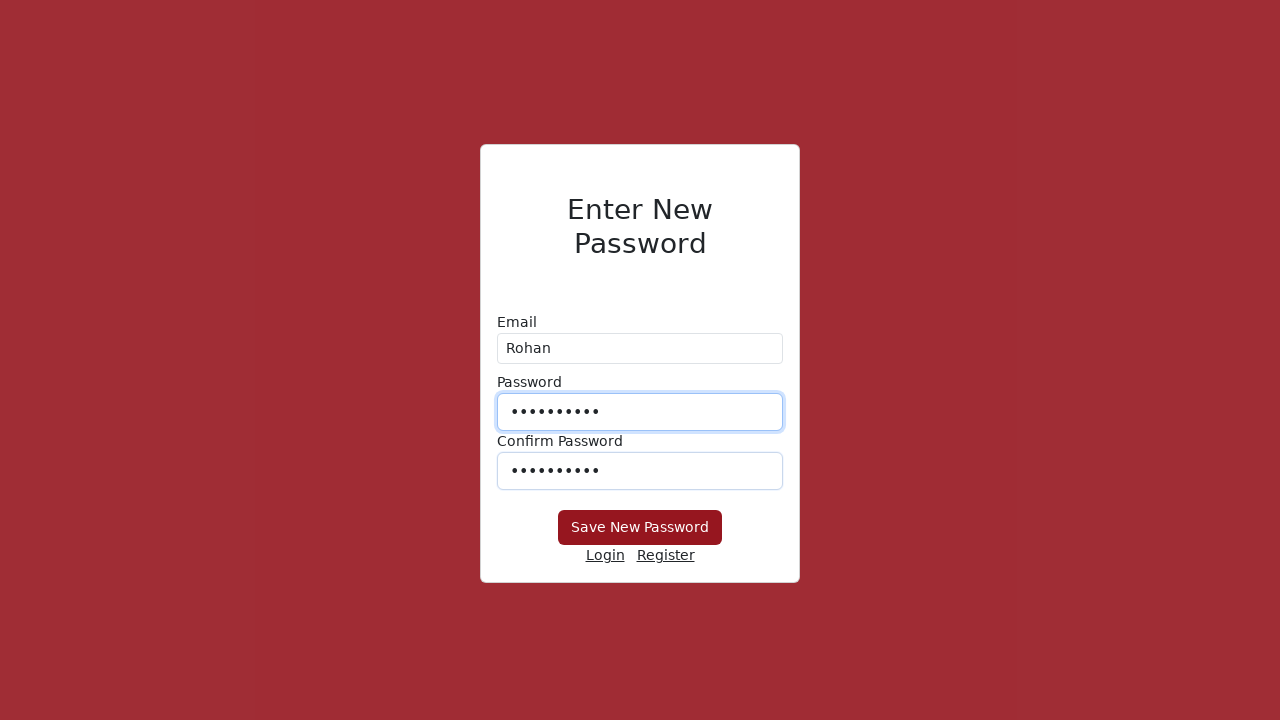

Clicked 'Save New Password' button to submit the form at (640, 528) on button:has-text('Save New Password')
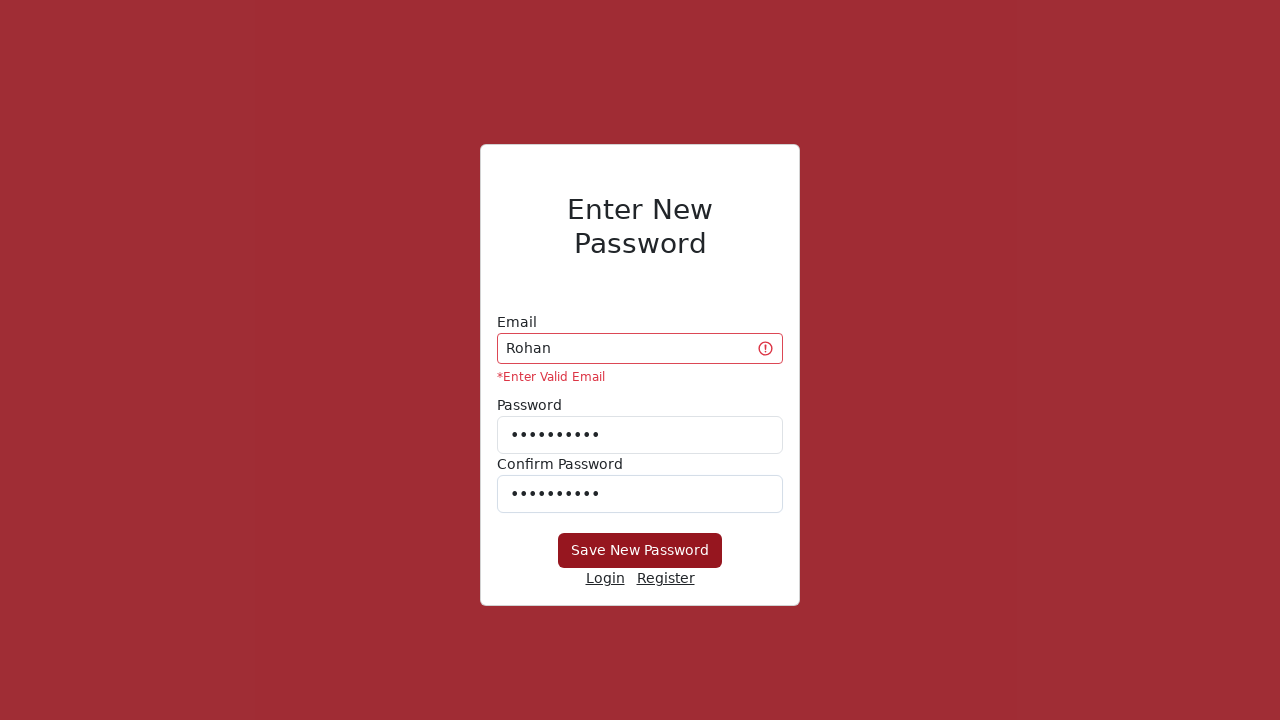

Waited for network to become idle after form submission
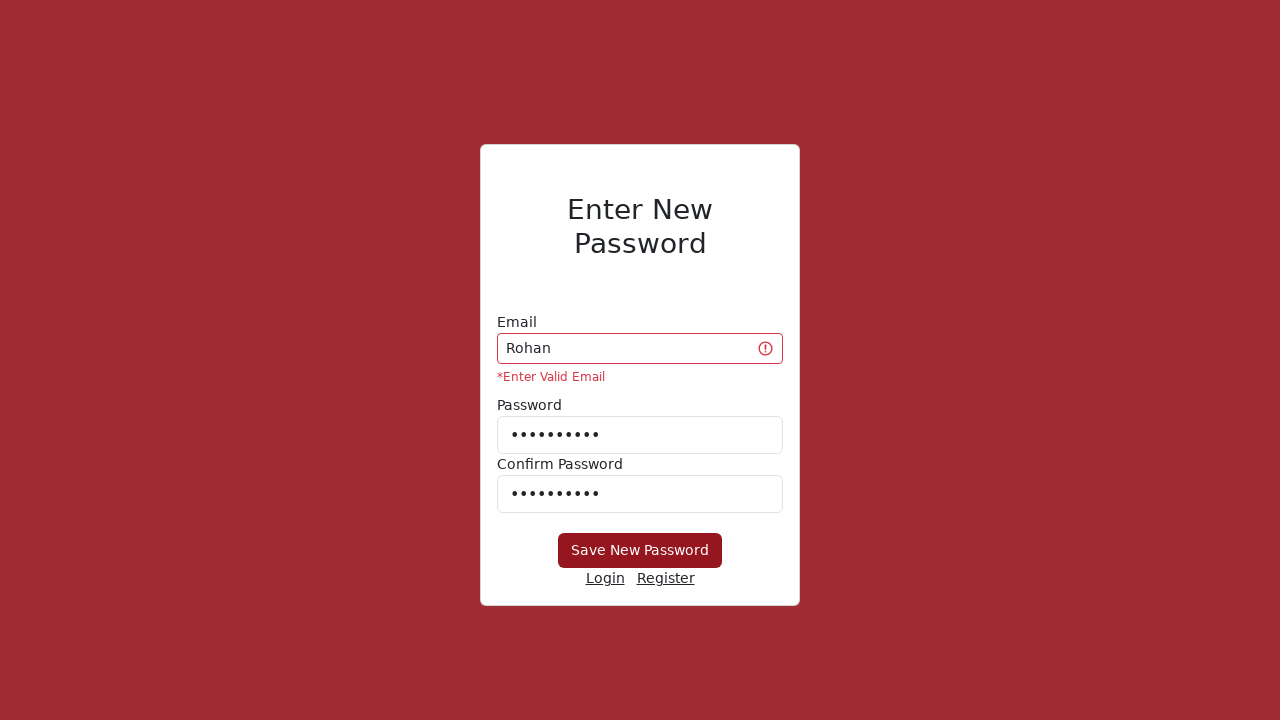

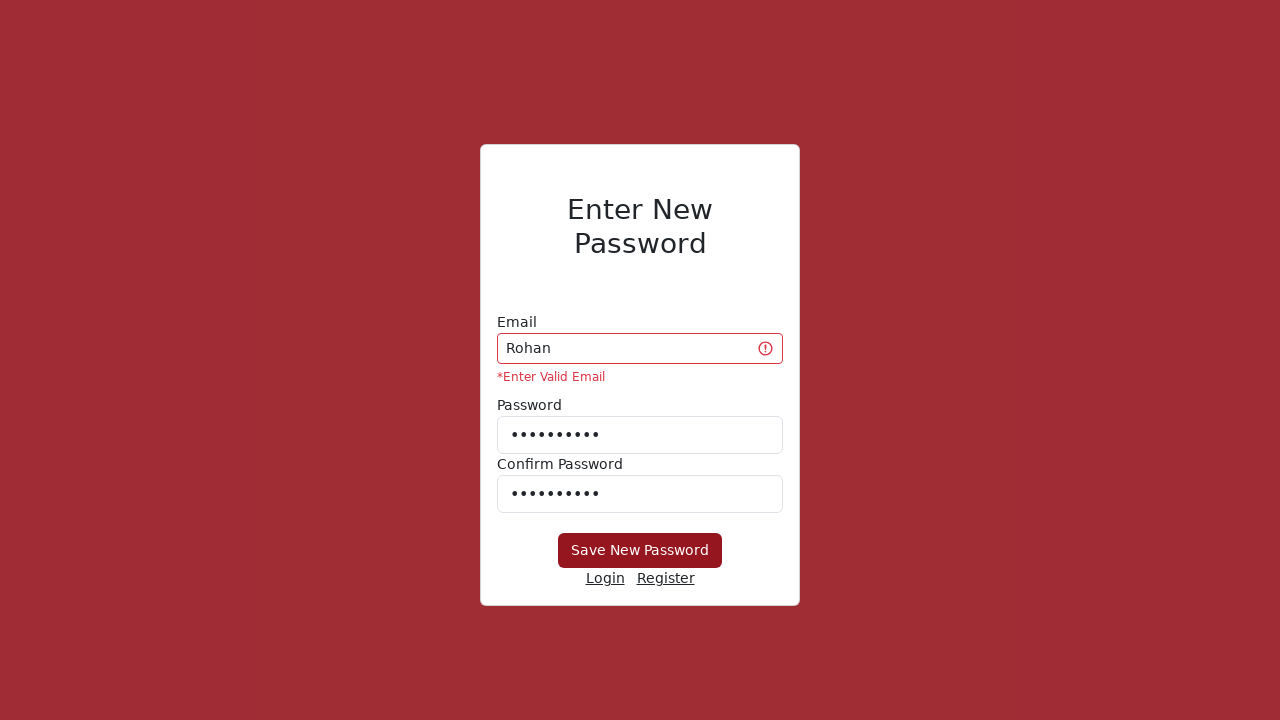